Tests successful contact form submission by navigating to the contact page, filling in name, subject, email, and message fields, then submitting the form.

Starting URL: https://atid.store/

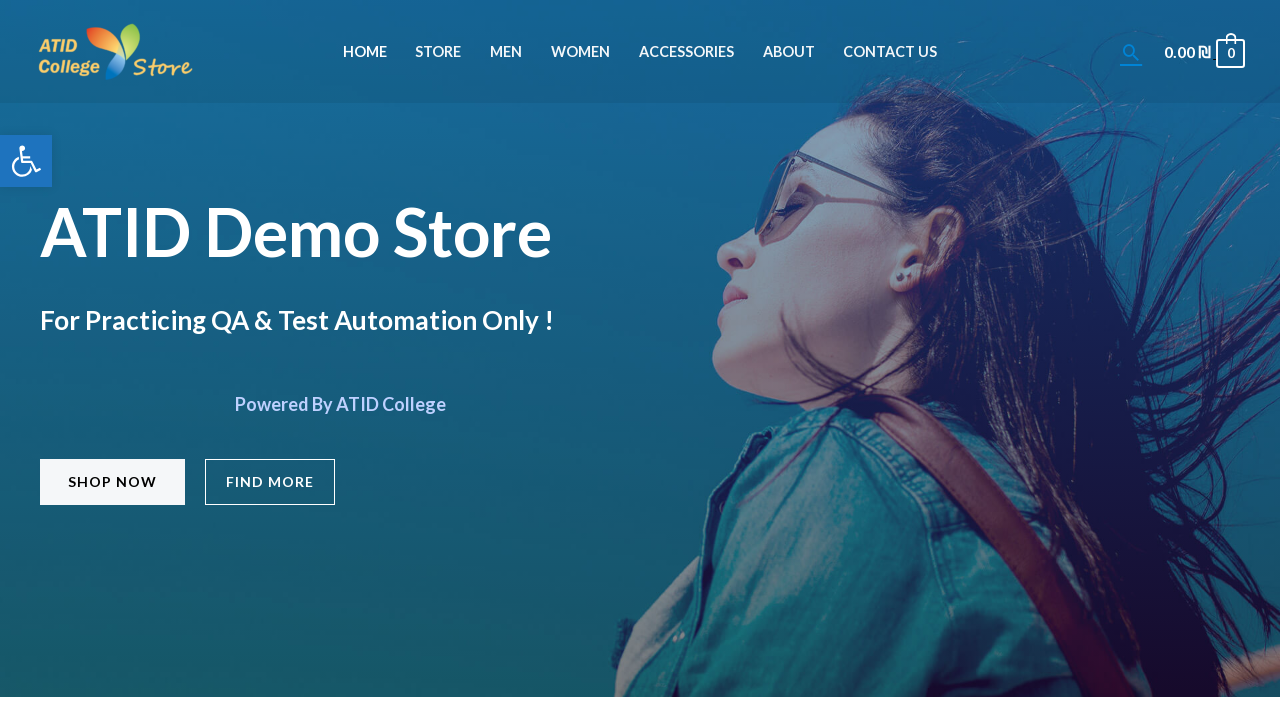

Clicked on Contact Us menu item at (890, 52) on xpath=//*[@id='menu-item-829']/a
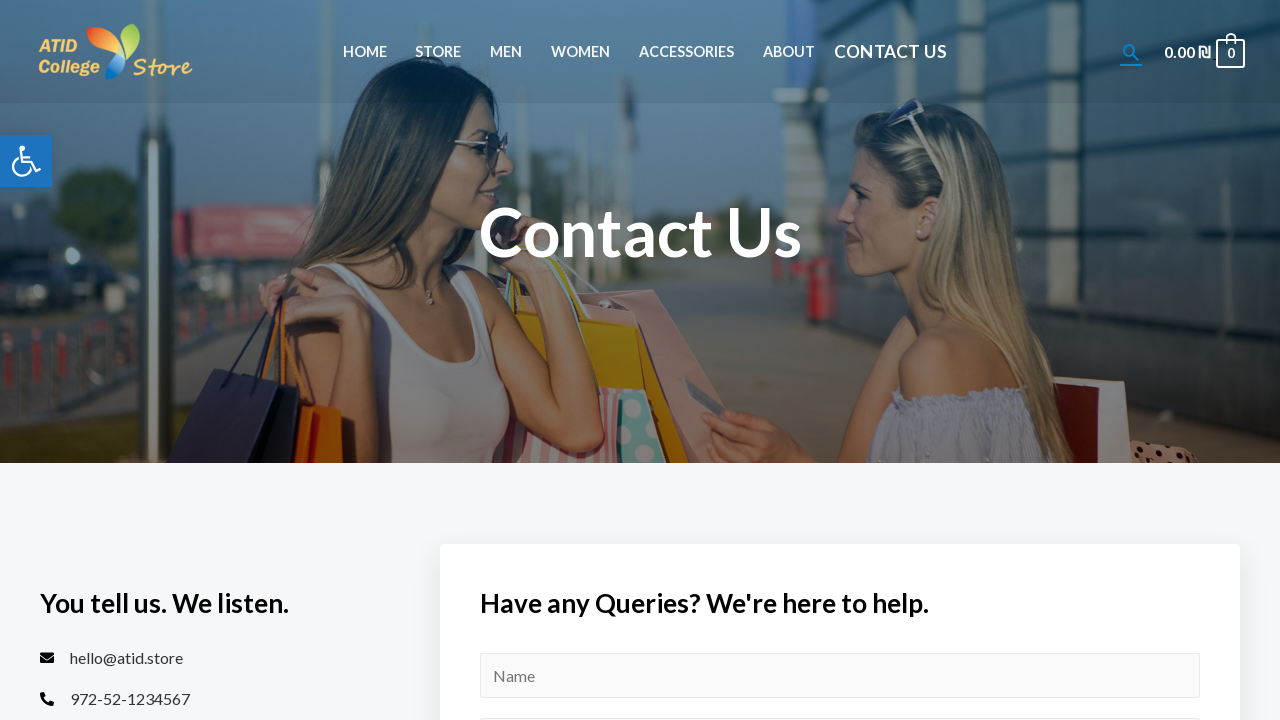

Clicked submit button (initial click) at (567, 360) on #wpforms-submit-15
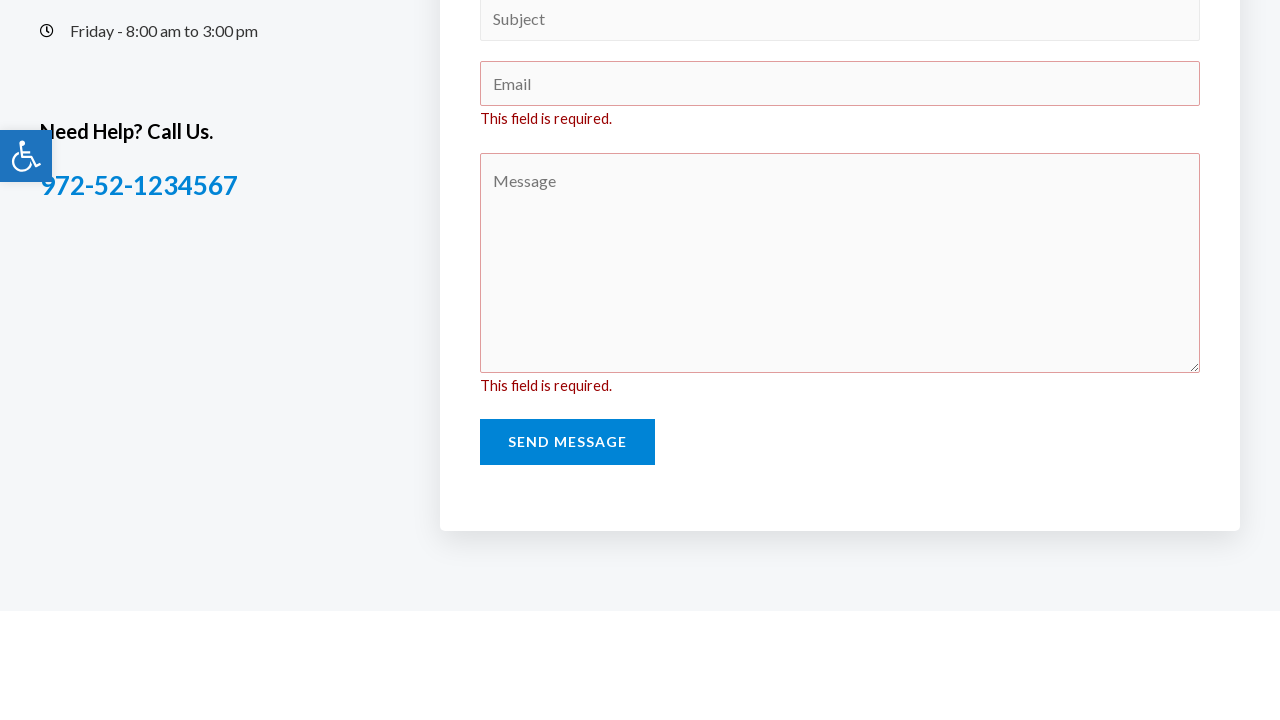

Waited 1 second for form to be ready
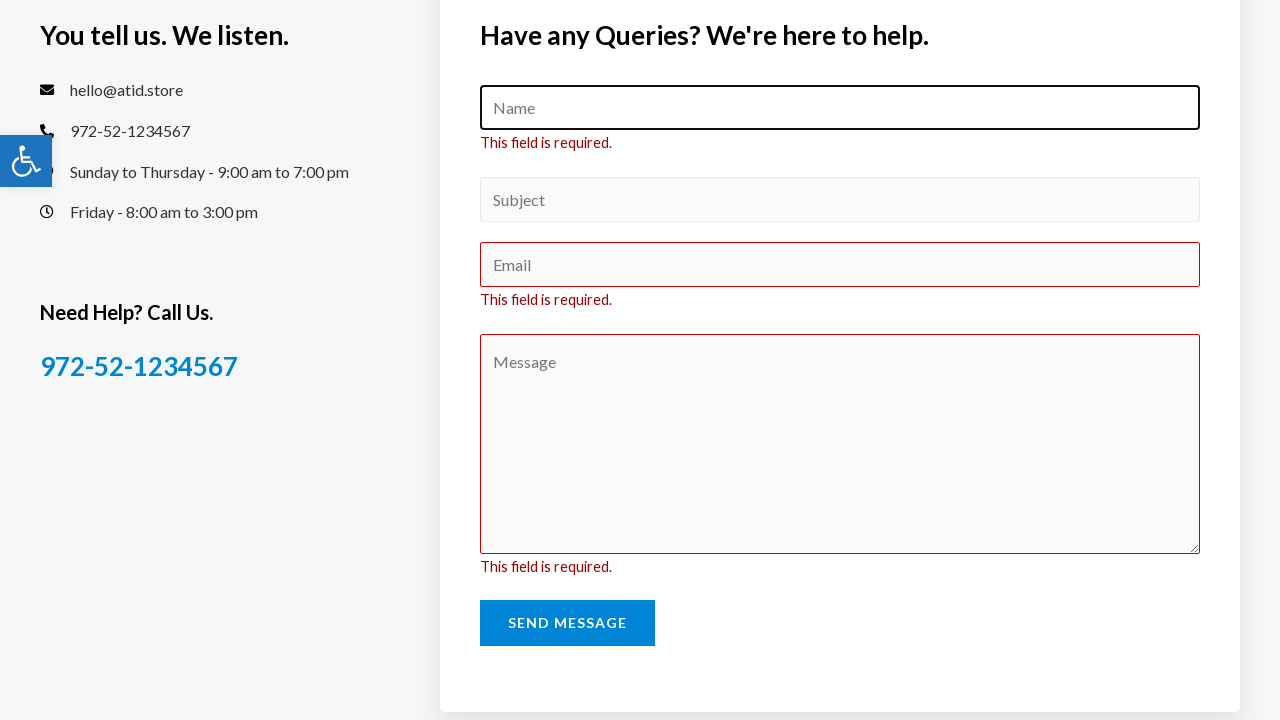

Filled in name field with 'Sarah Johnson' on #wpforms-15-field_0
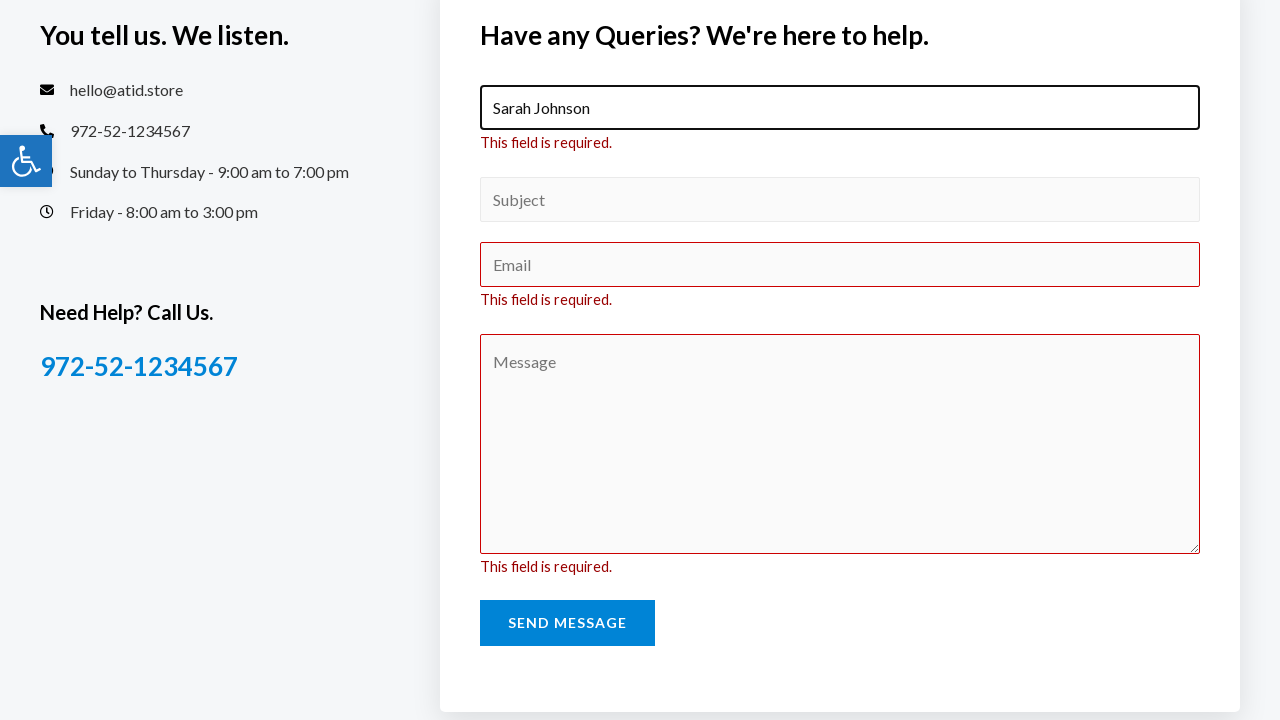

Filled in subject field with 'Product Inquiry' on #wpforms-15-field_5
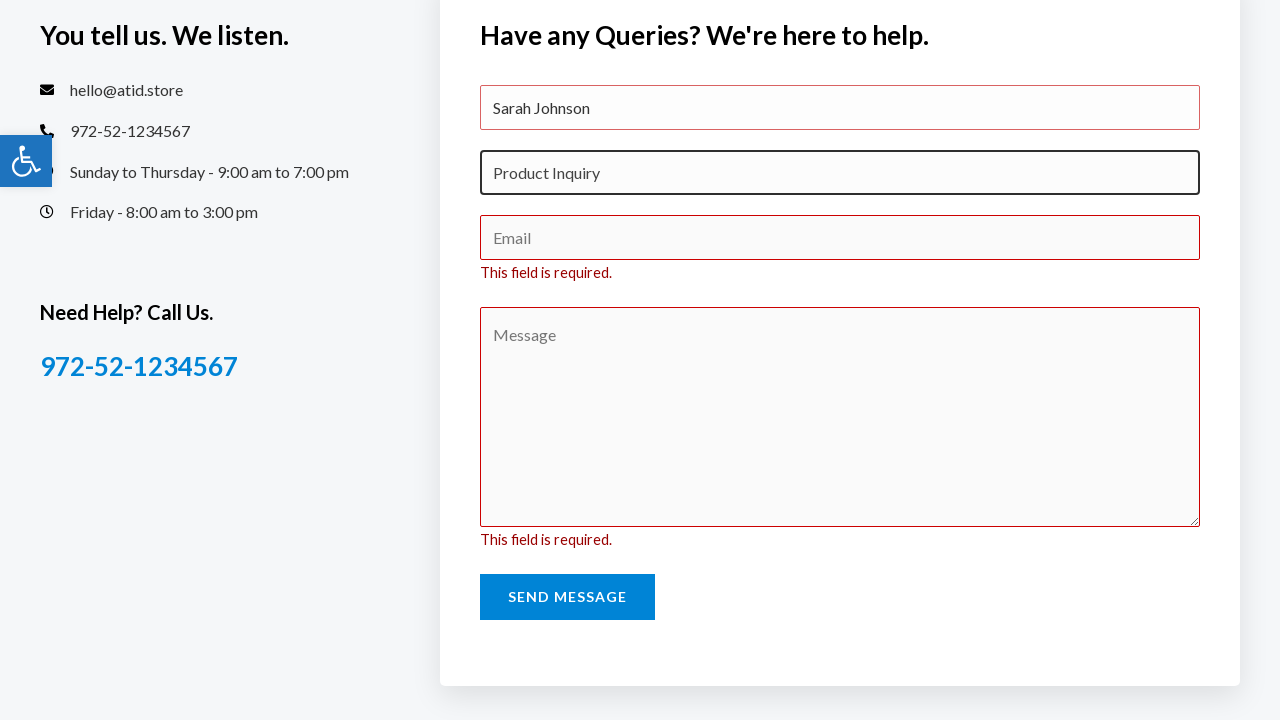

Filled in email field with 'sarah.johnson@testmail.com' on #wpforms-15-field_4
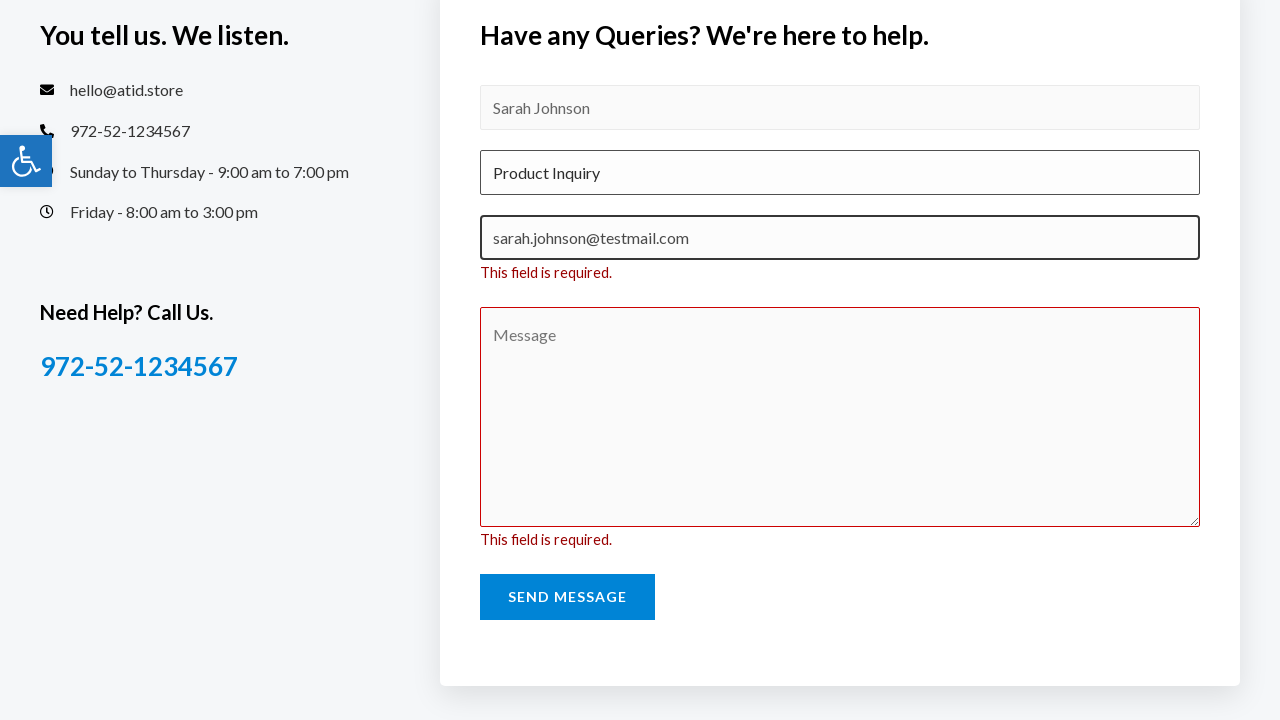

Filled in message field with product inquiry text on #wpforms-15-field_2
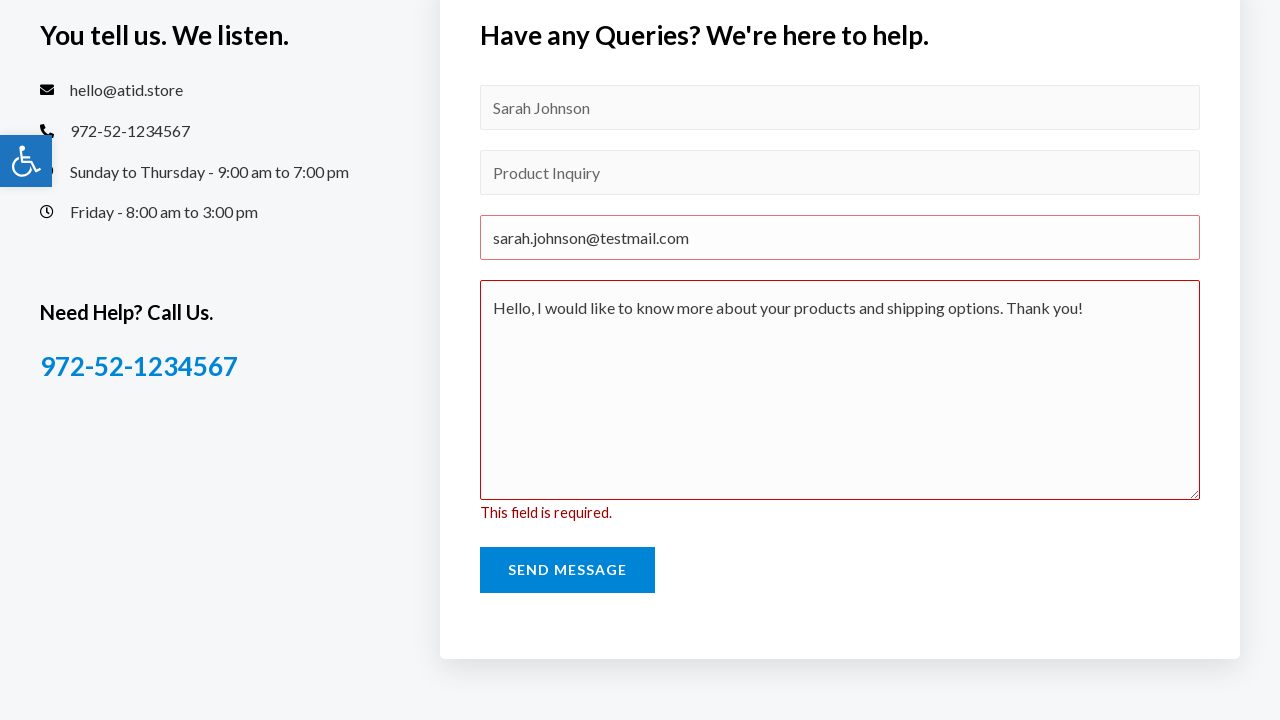

Waited 3 seconds before submitting form
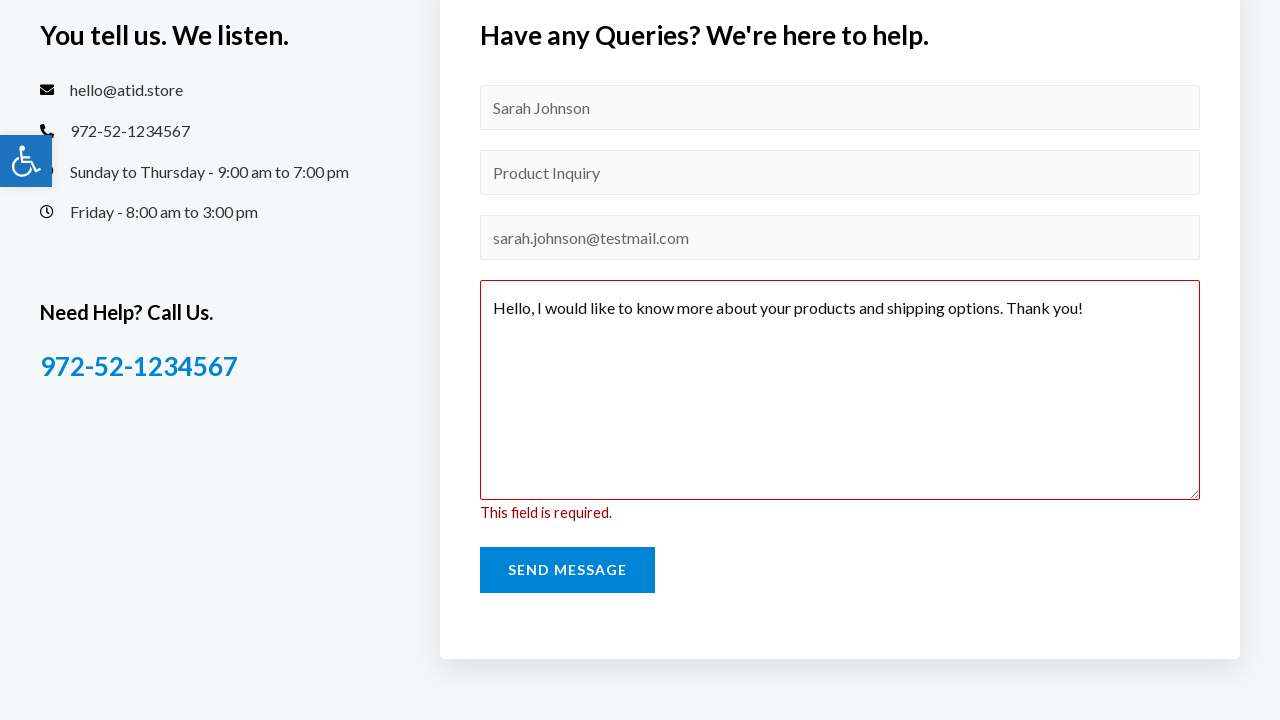

Clicked submit button to send contact form at (567, 570) on #wpforms-submit-15
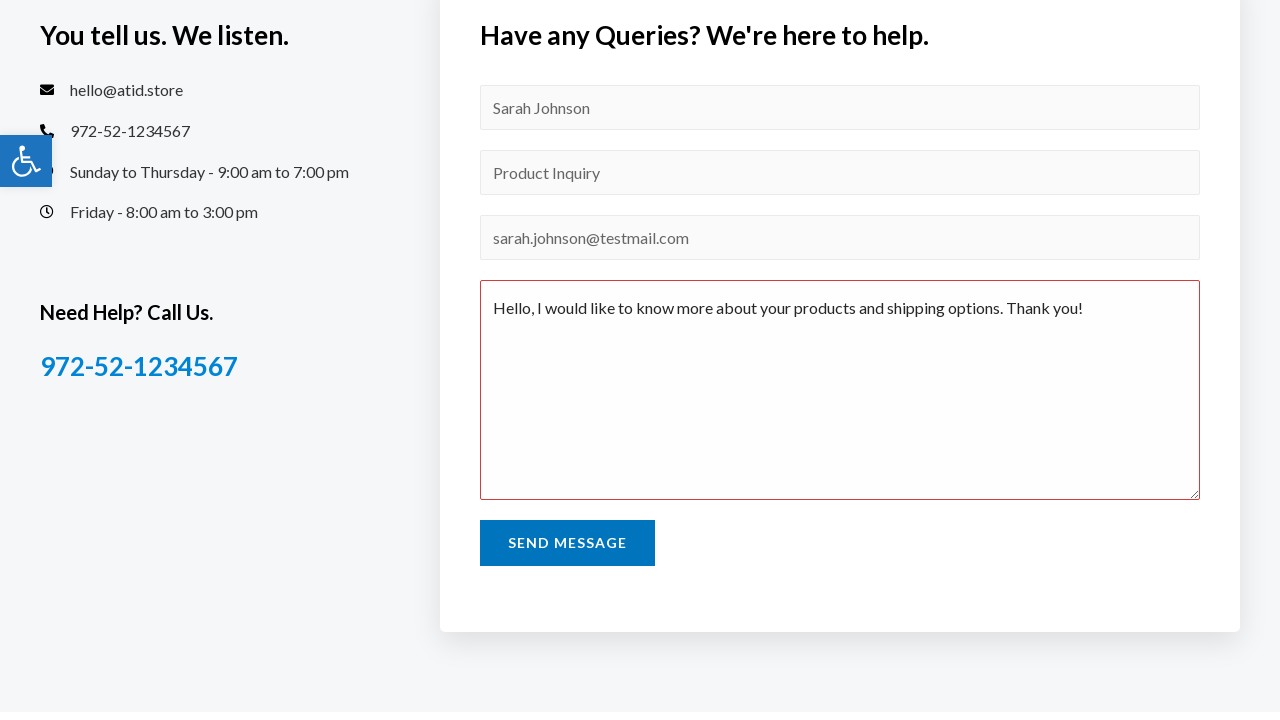

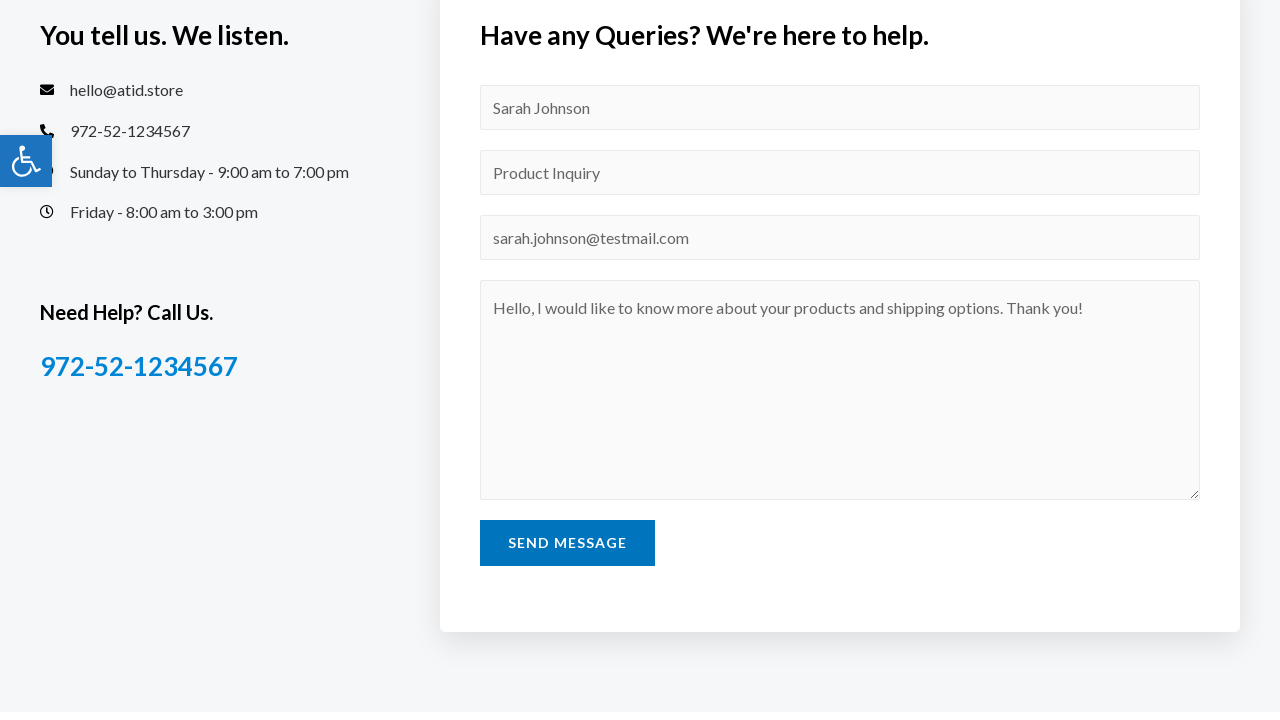